Tests checking a checkbox that is initially unchecked by clicking on it

Starting URL: http://the-internet.herokuapp.com/checkboxes

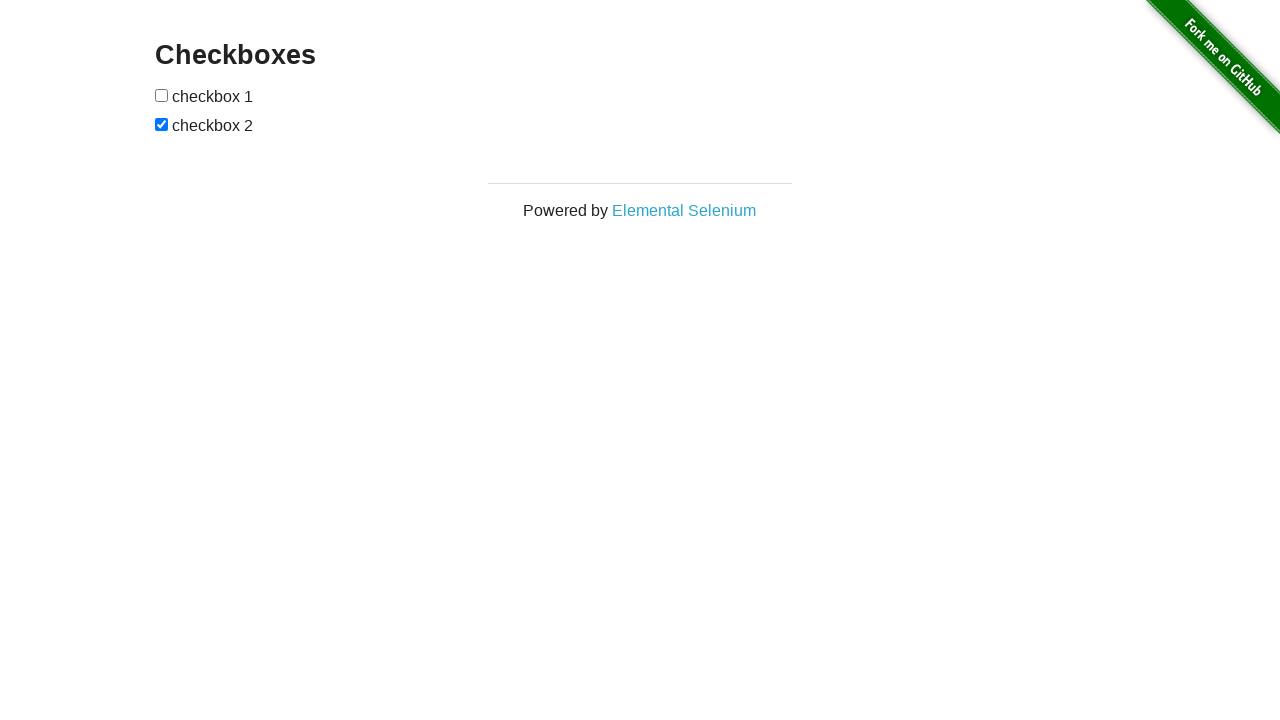

Clicked the first checkbox to check it at (162, 95) on #checkboxes input >> nth=0
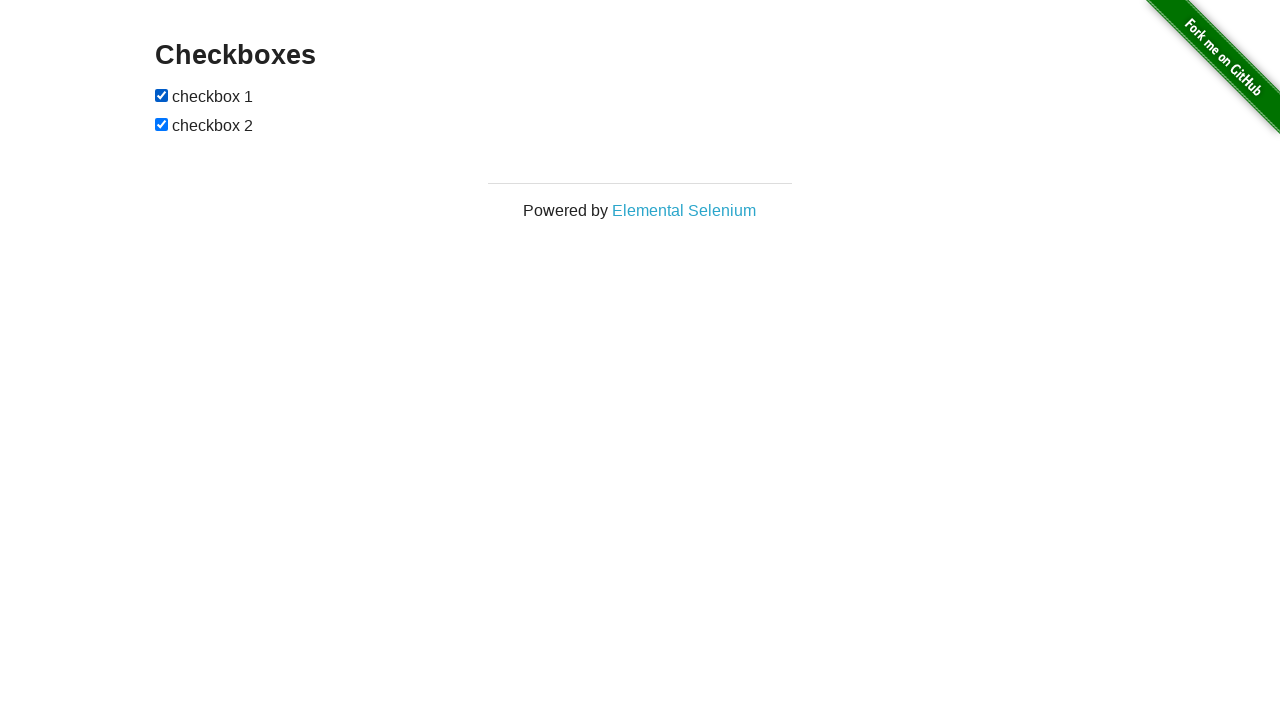

Verified the first checkbox is present in the DOM
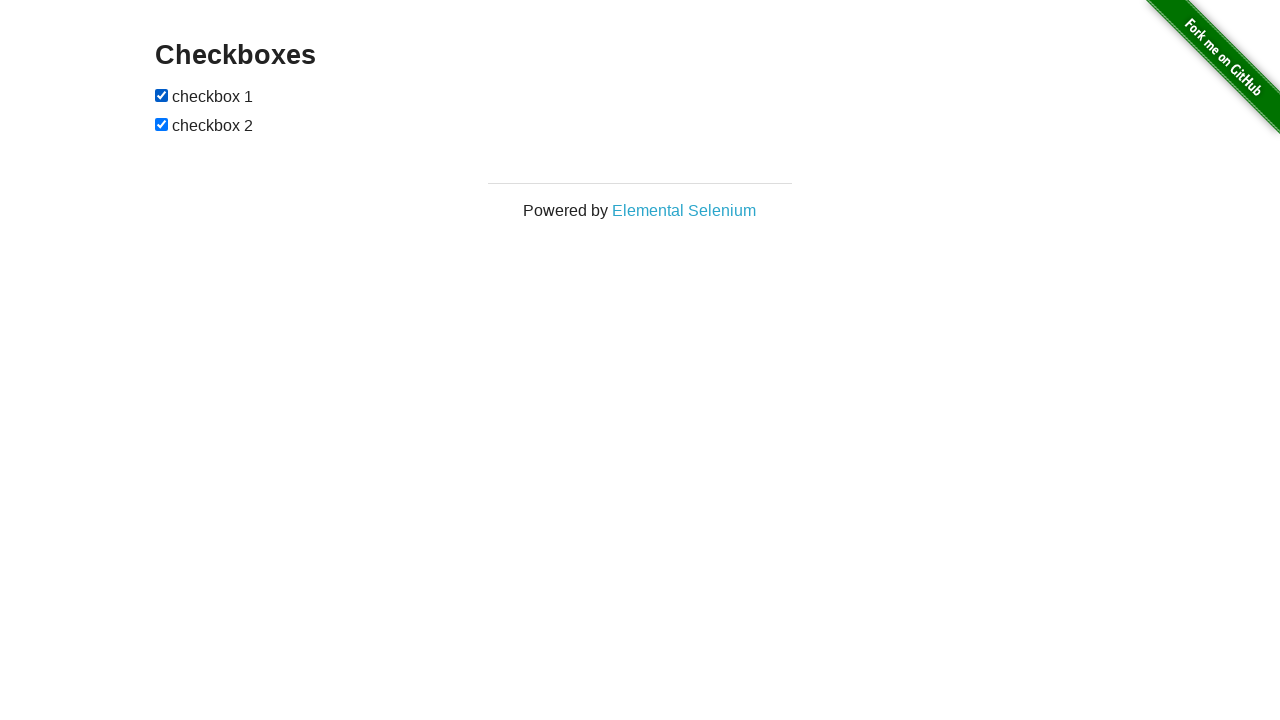

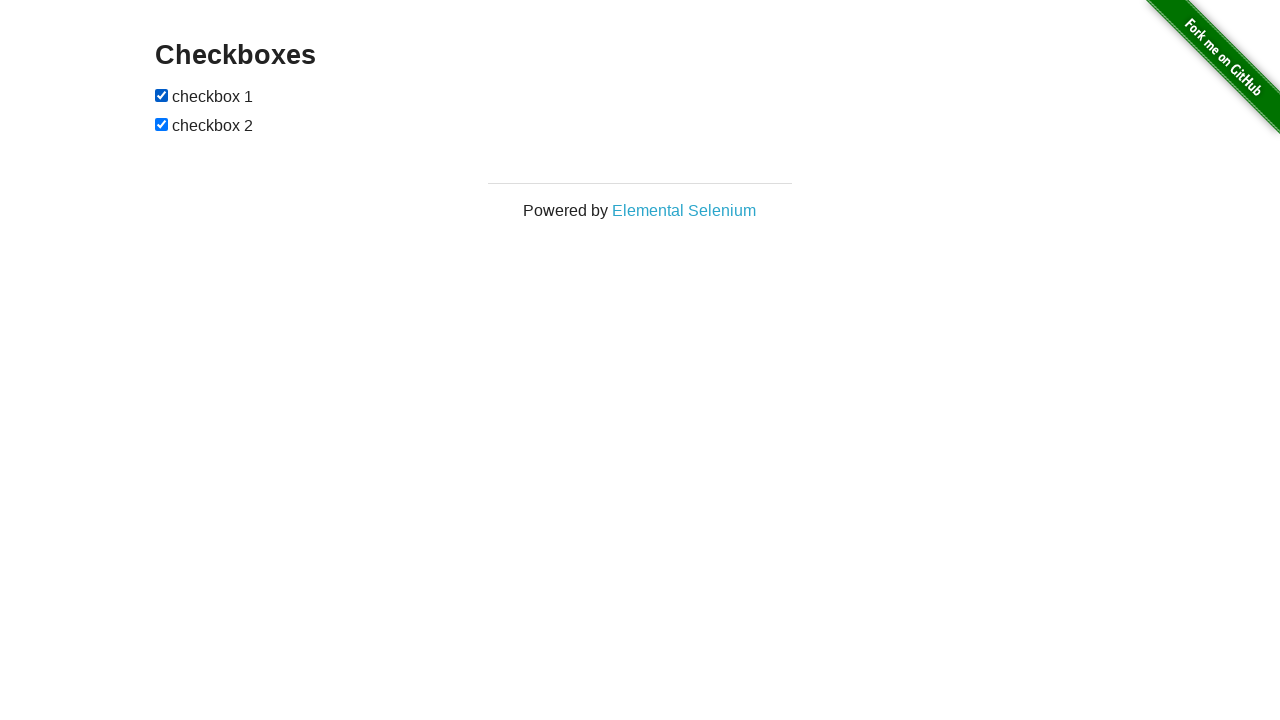